Tests the text box form on DemoQA by filling in full name, email, current address, and permanent address fields with random data, then submitting the form and verifying the output displays the entered information.

Starting URL: https://demoqa.com/text-box

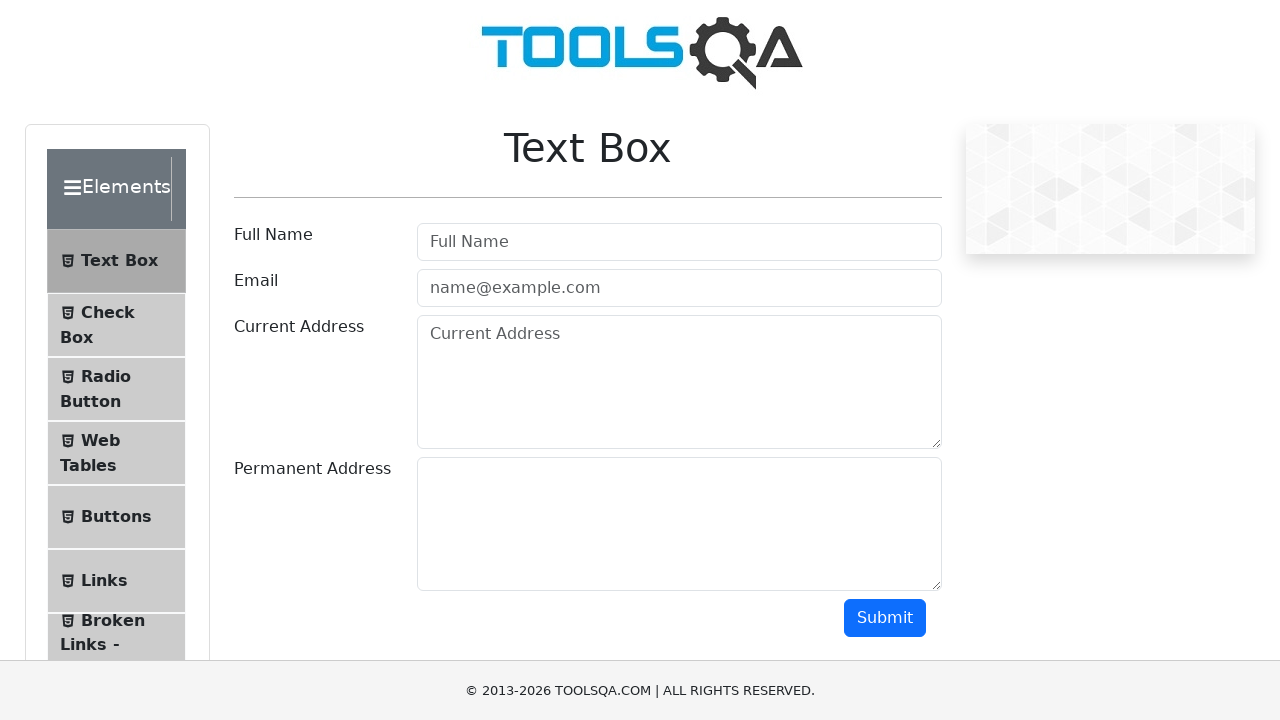

Filled full name field with 'John Anderson' on #userName
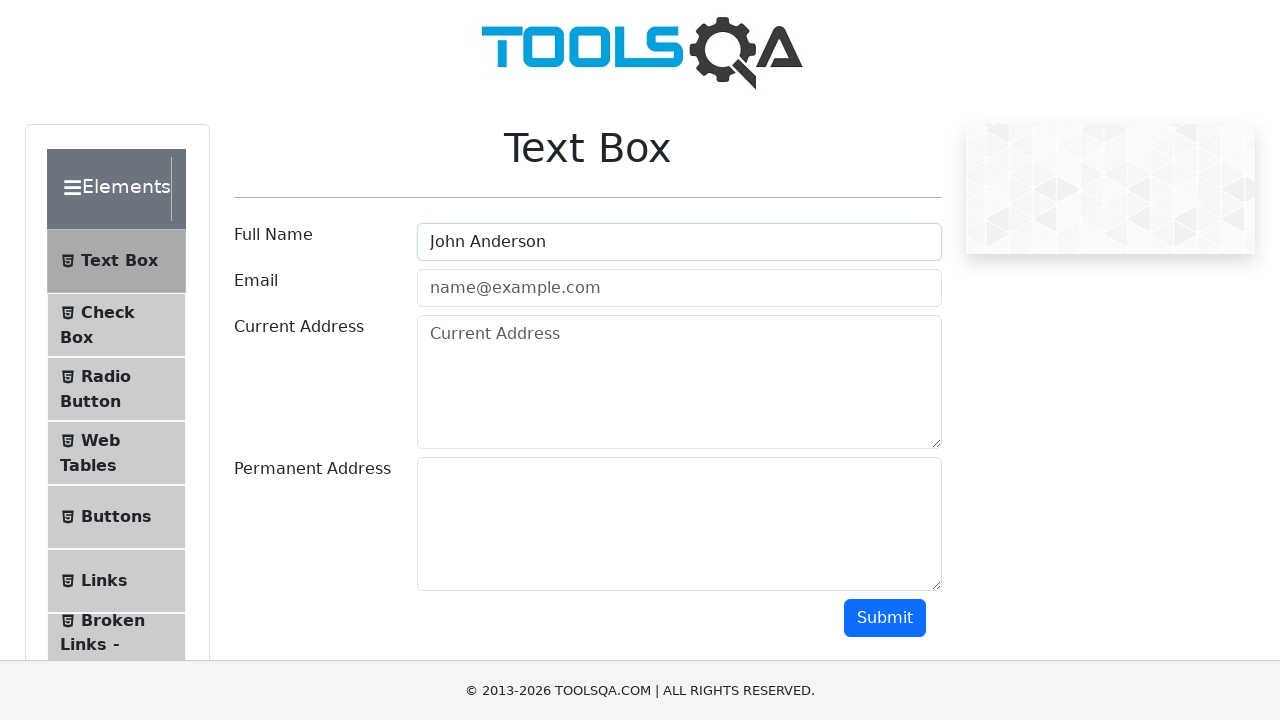

Filled email field with 'john.anderson@testmail.com' on #userEmail
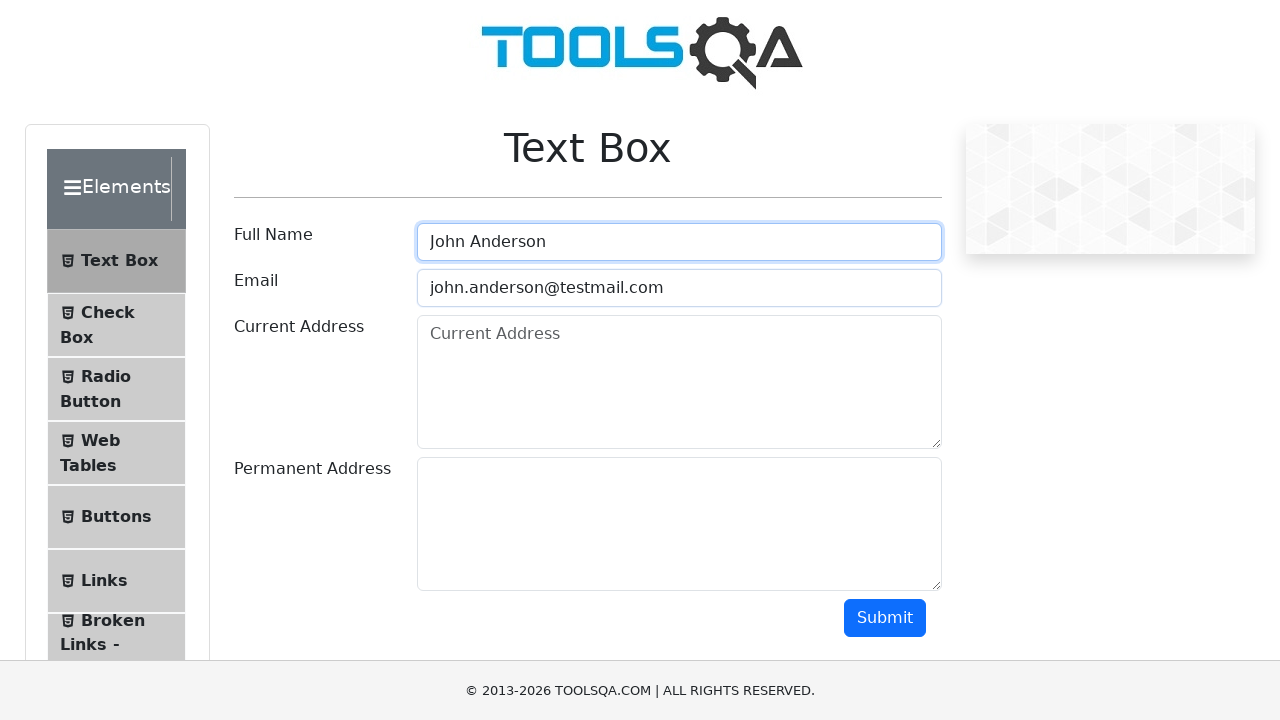

Filled current address field with '123 Main Street, Apt 4B, New York, NY 10001' on #currentAddress
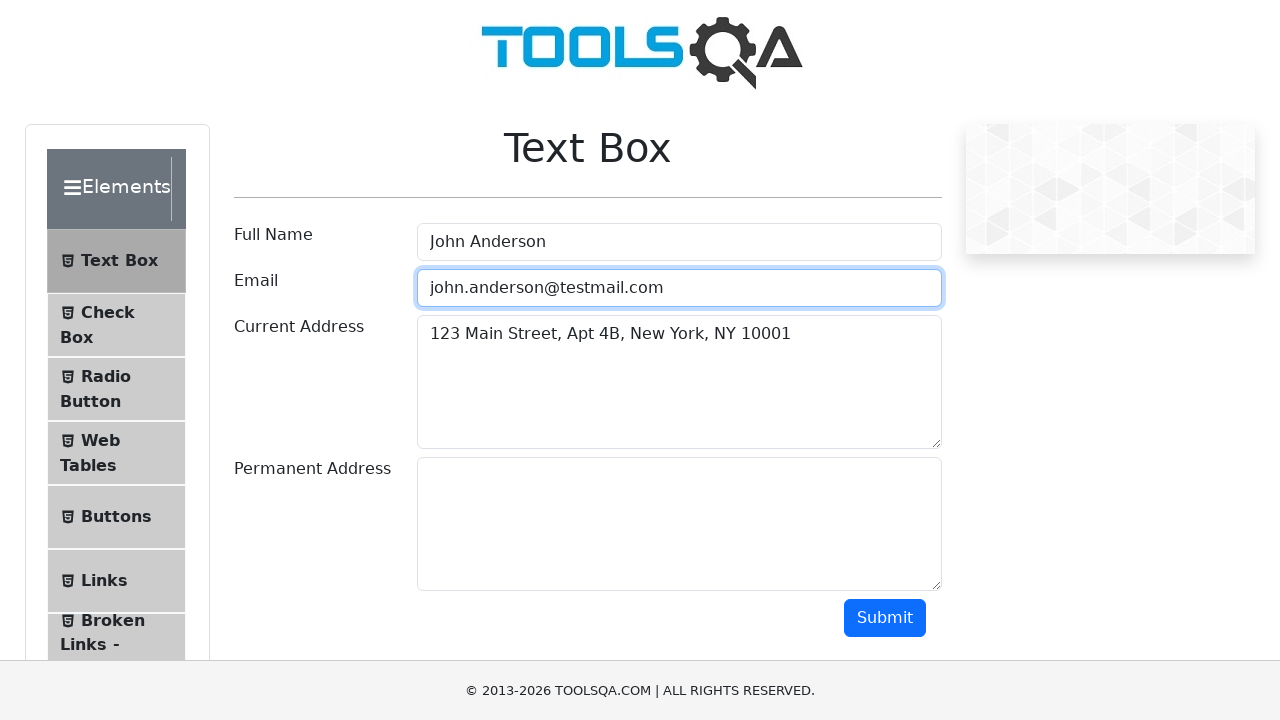

Filled permanent address field with '456 Oak Avenue, Los Angeles, CA 90001' on #permanentAddress
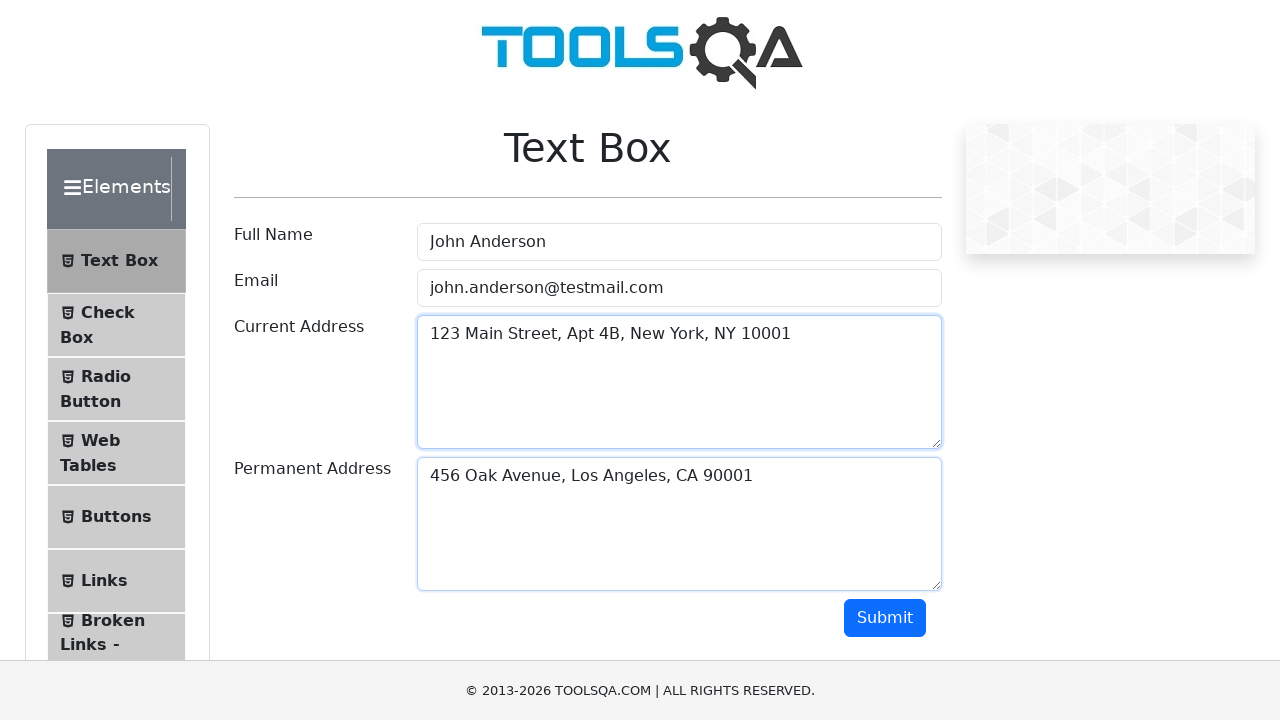

Clicked submit button to submit the form at (885, 618) on #submit
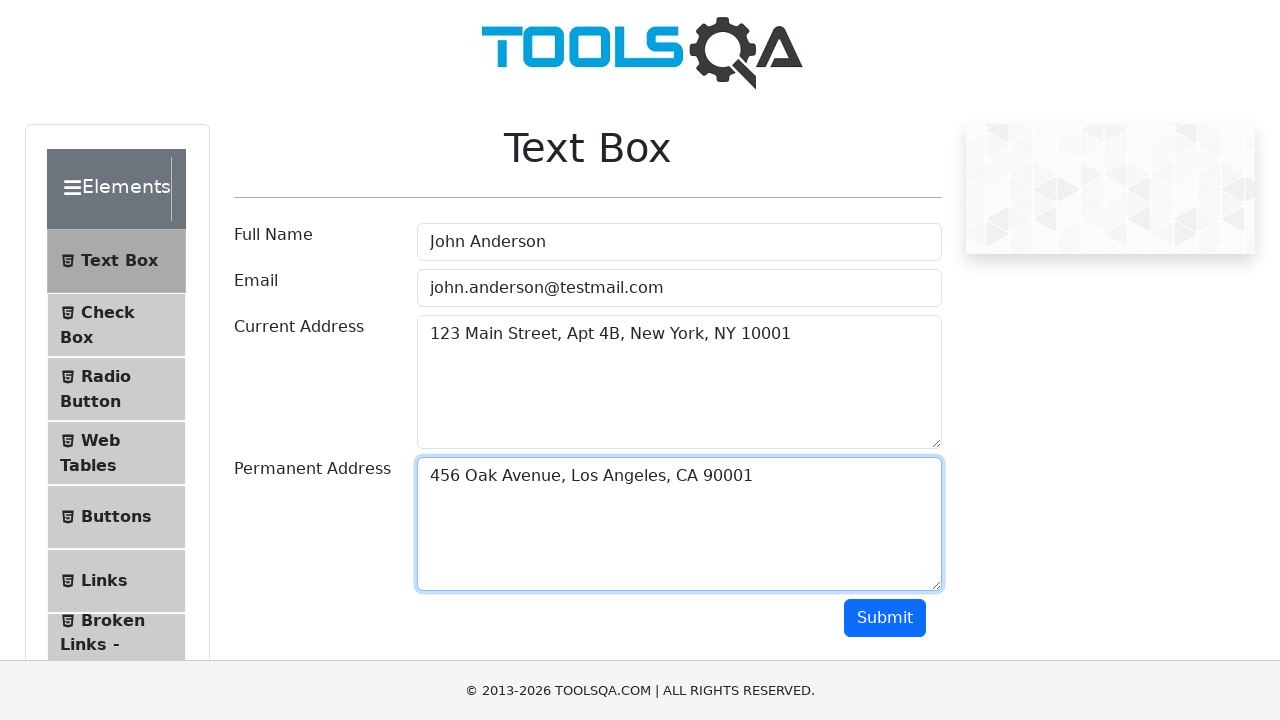

Output section loaded after form submission
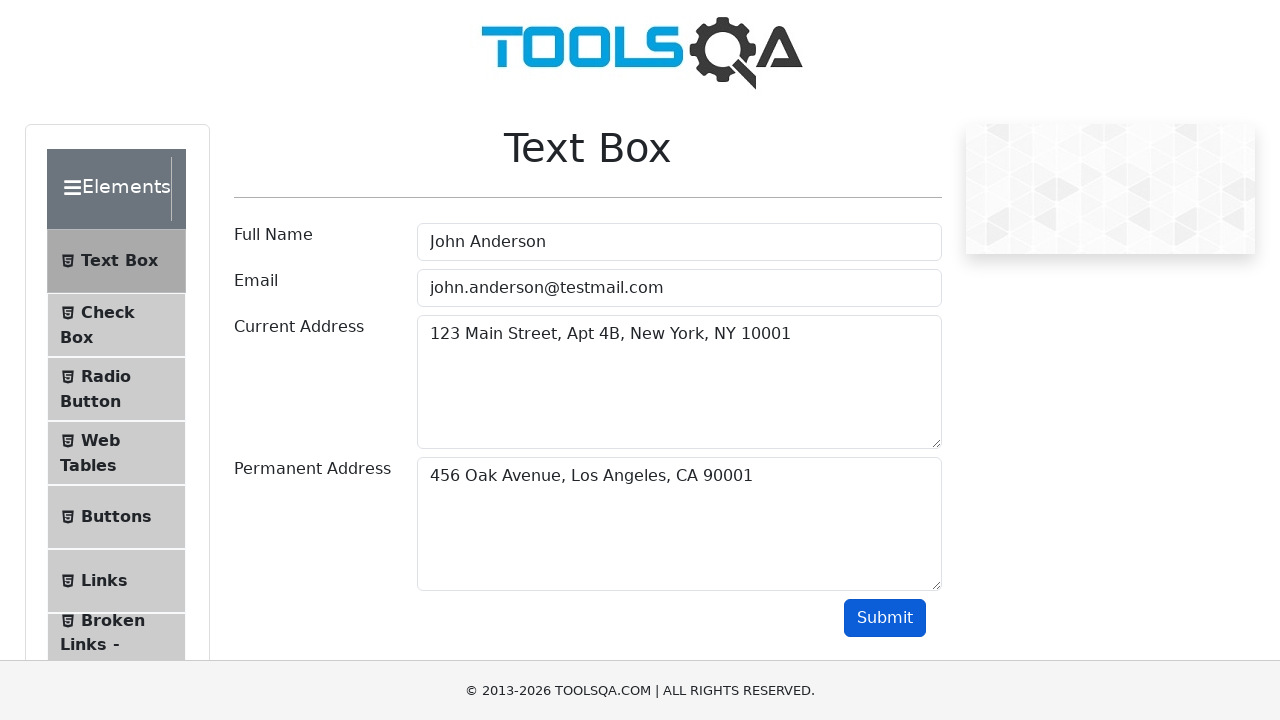

Verified full name 'John Anderson' appears in output
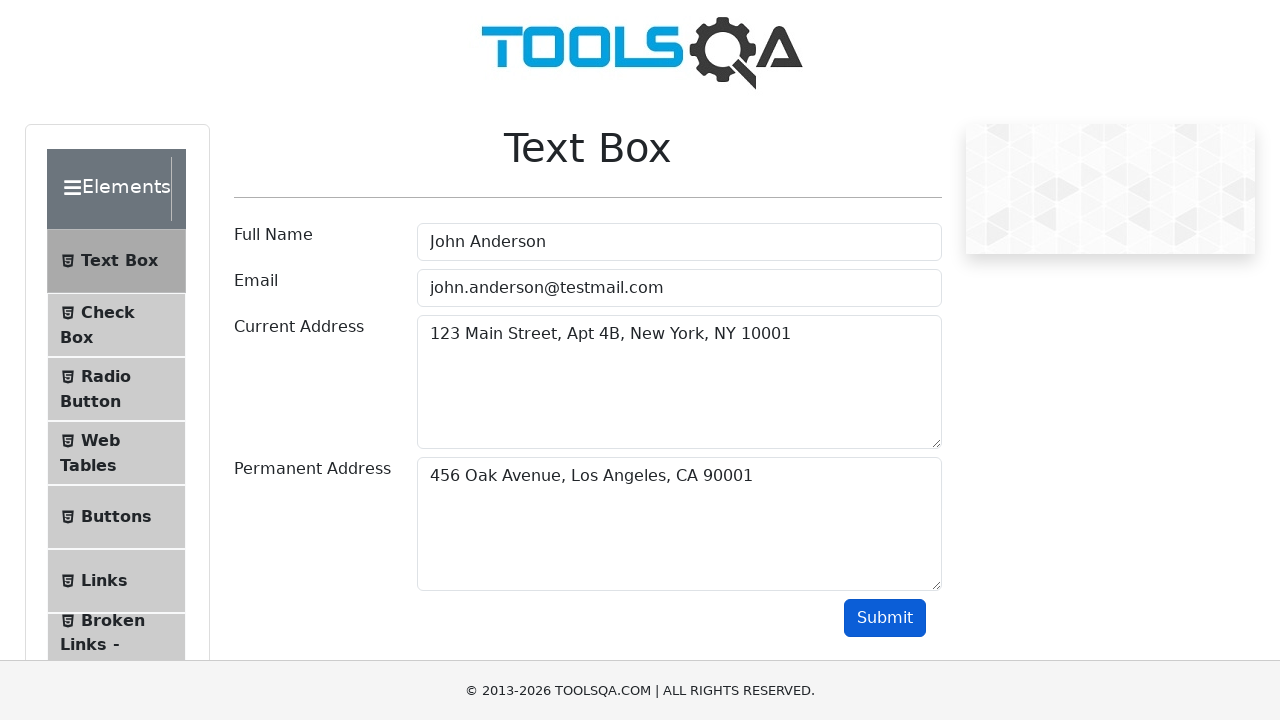

Verified email 'john.anderson@testmail.com' appears in output
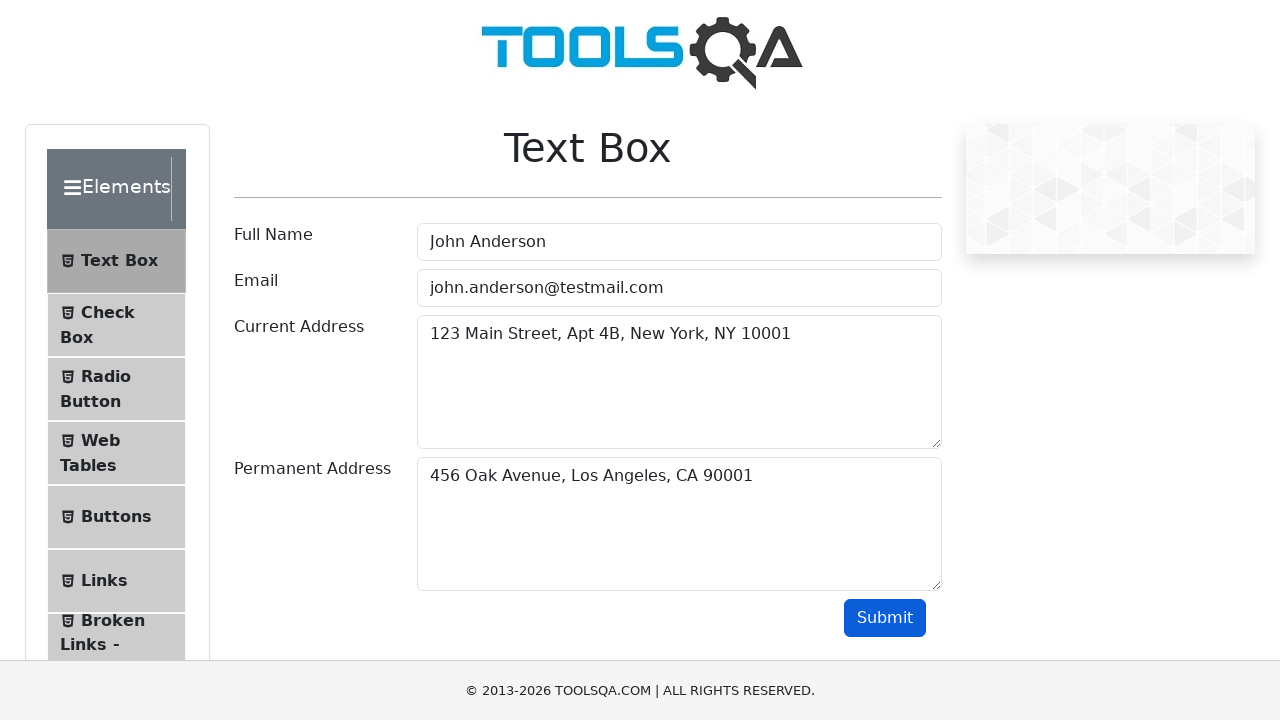

Verified current address appears in output
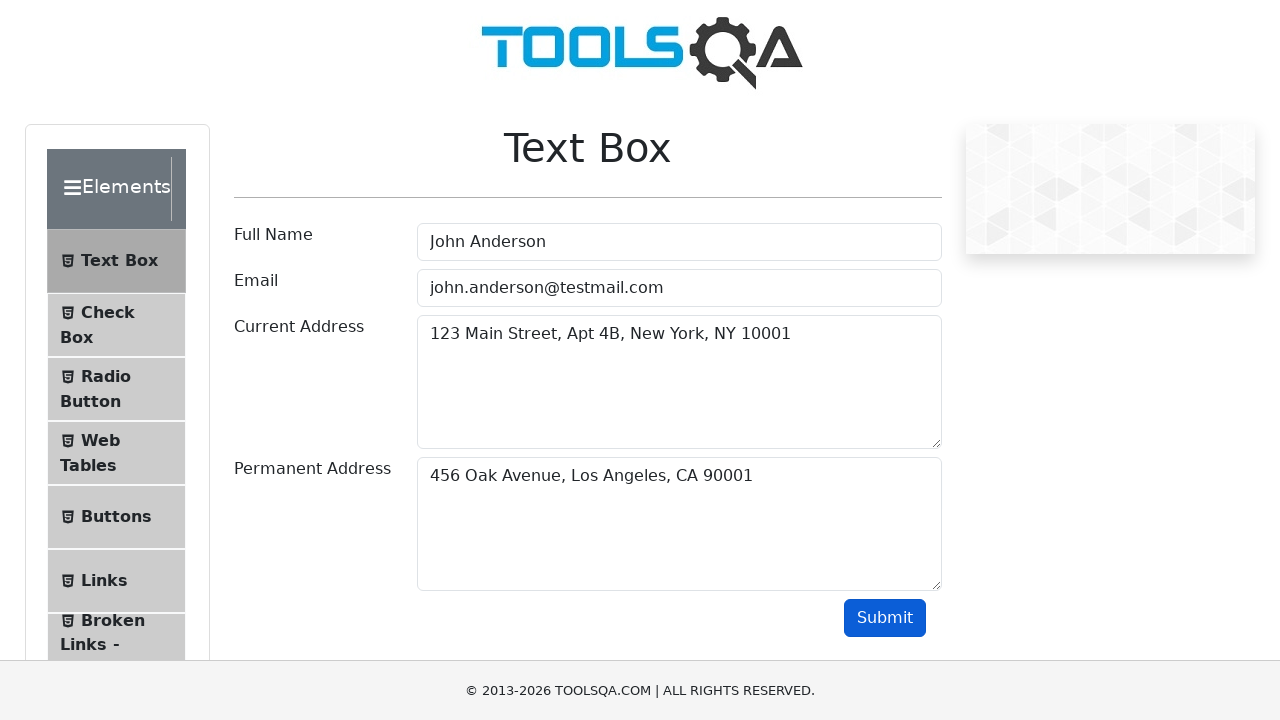

Verified permanent address appears in output
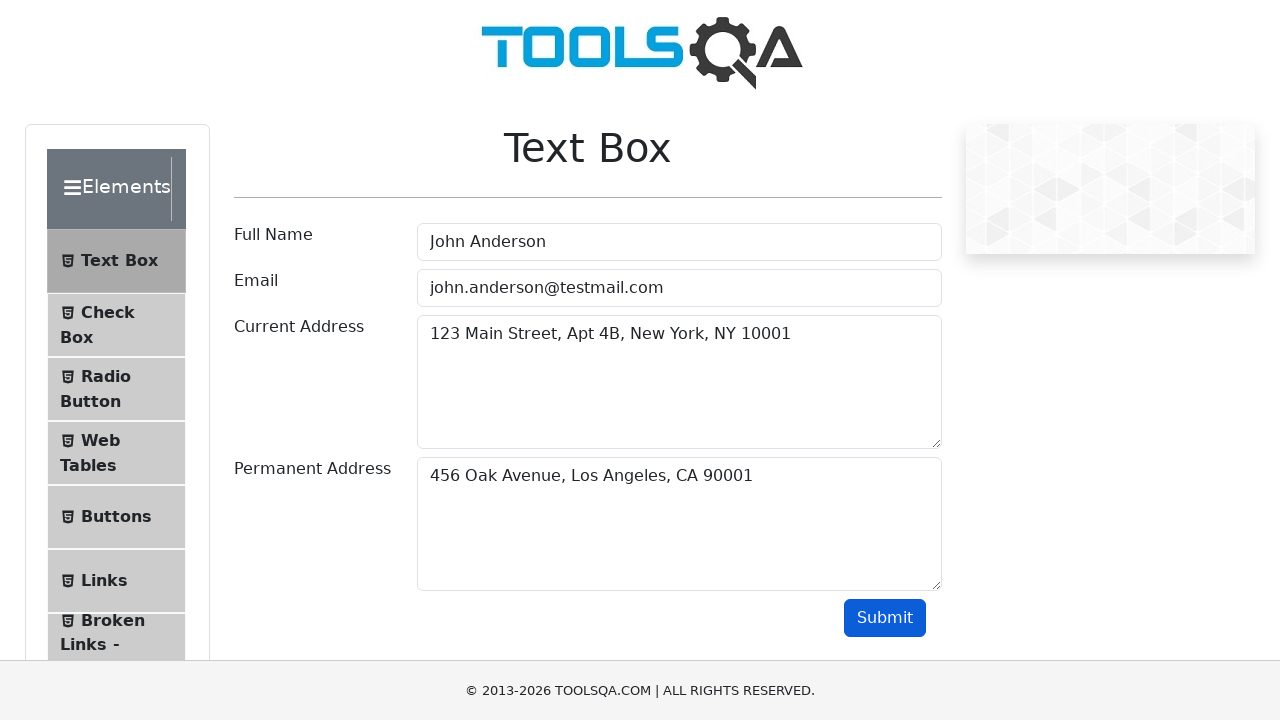

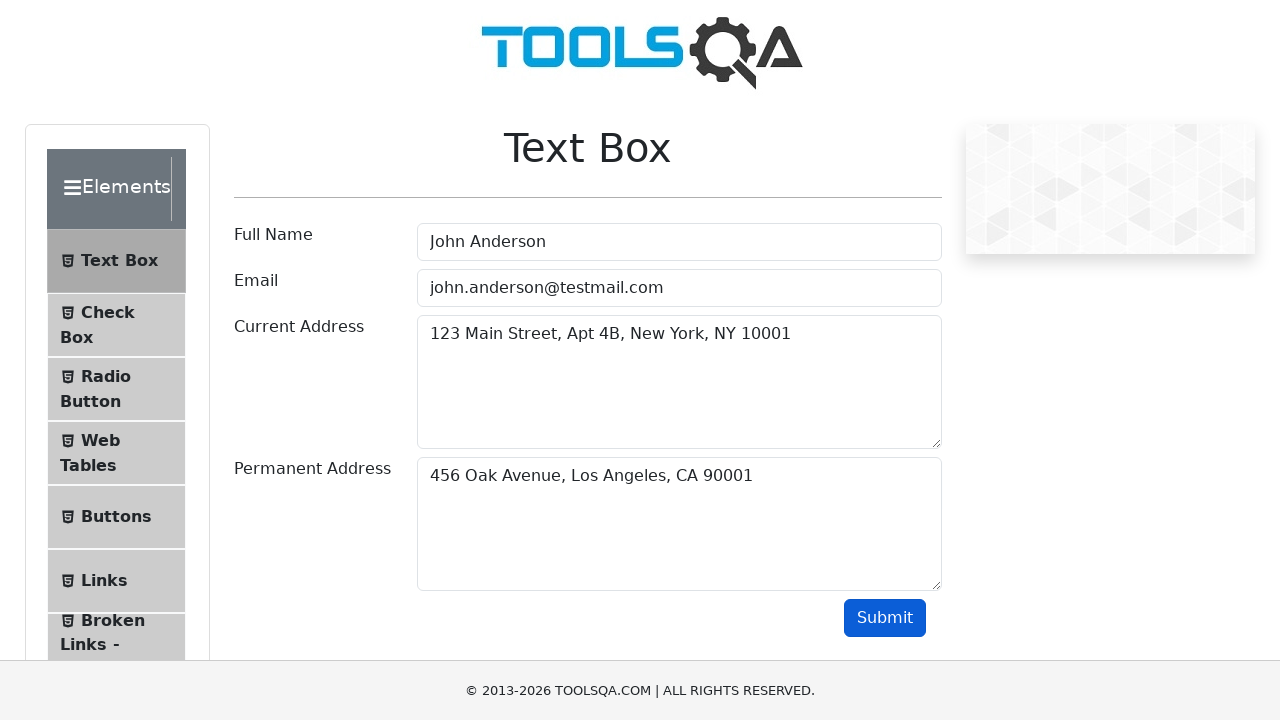